Opens the Hepsiburada portal and maximizes the browser window

Starting URL: https://www.hepsiburada.com

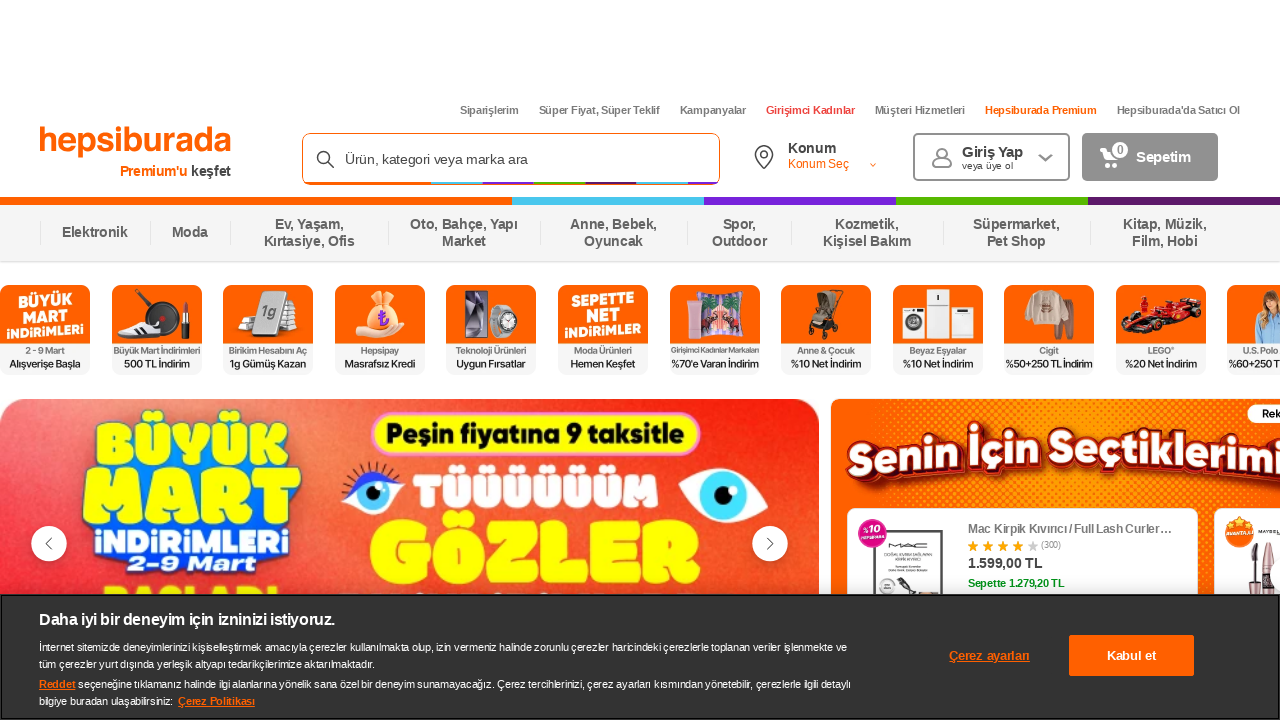

Waited for page to load (domcontentloaded)
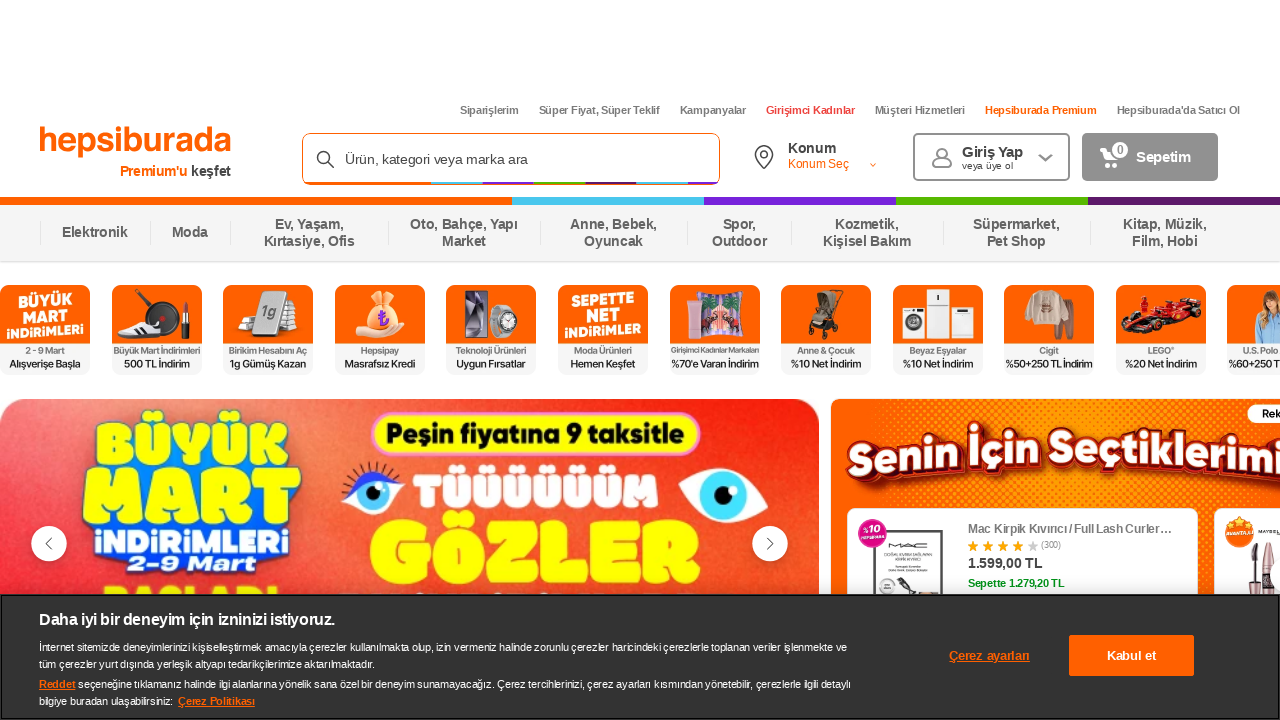

Maximized browser window to 1920x1080
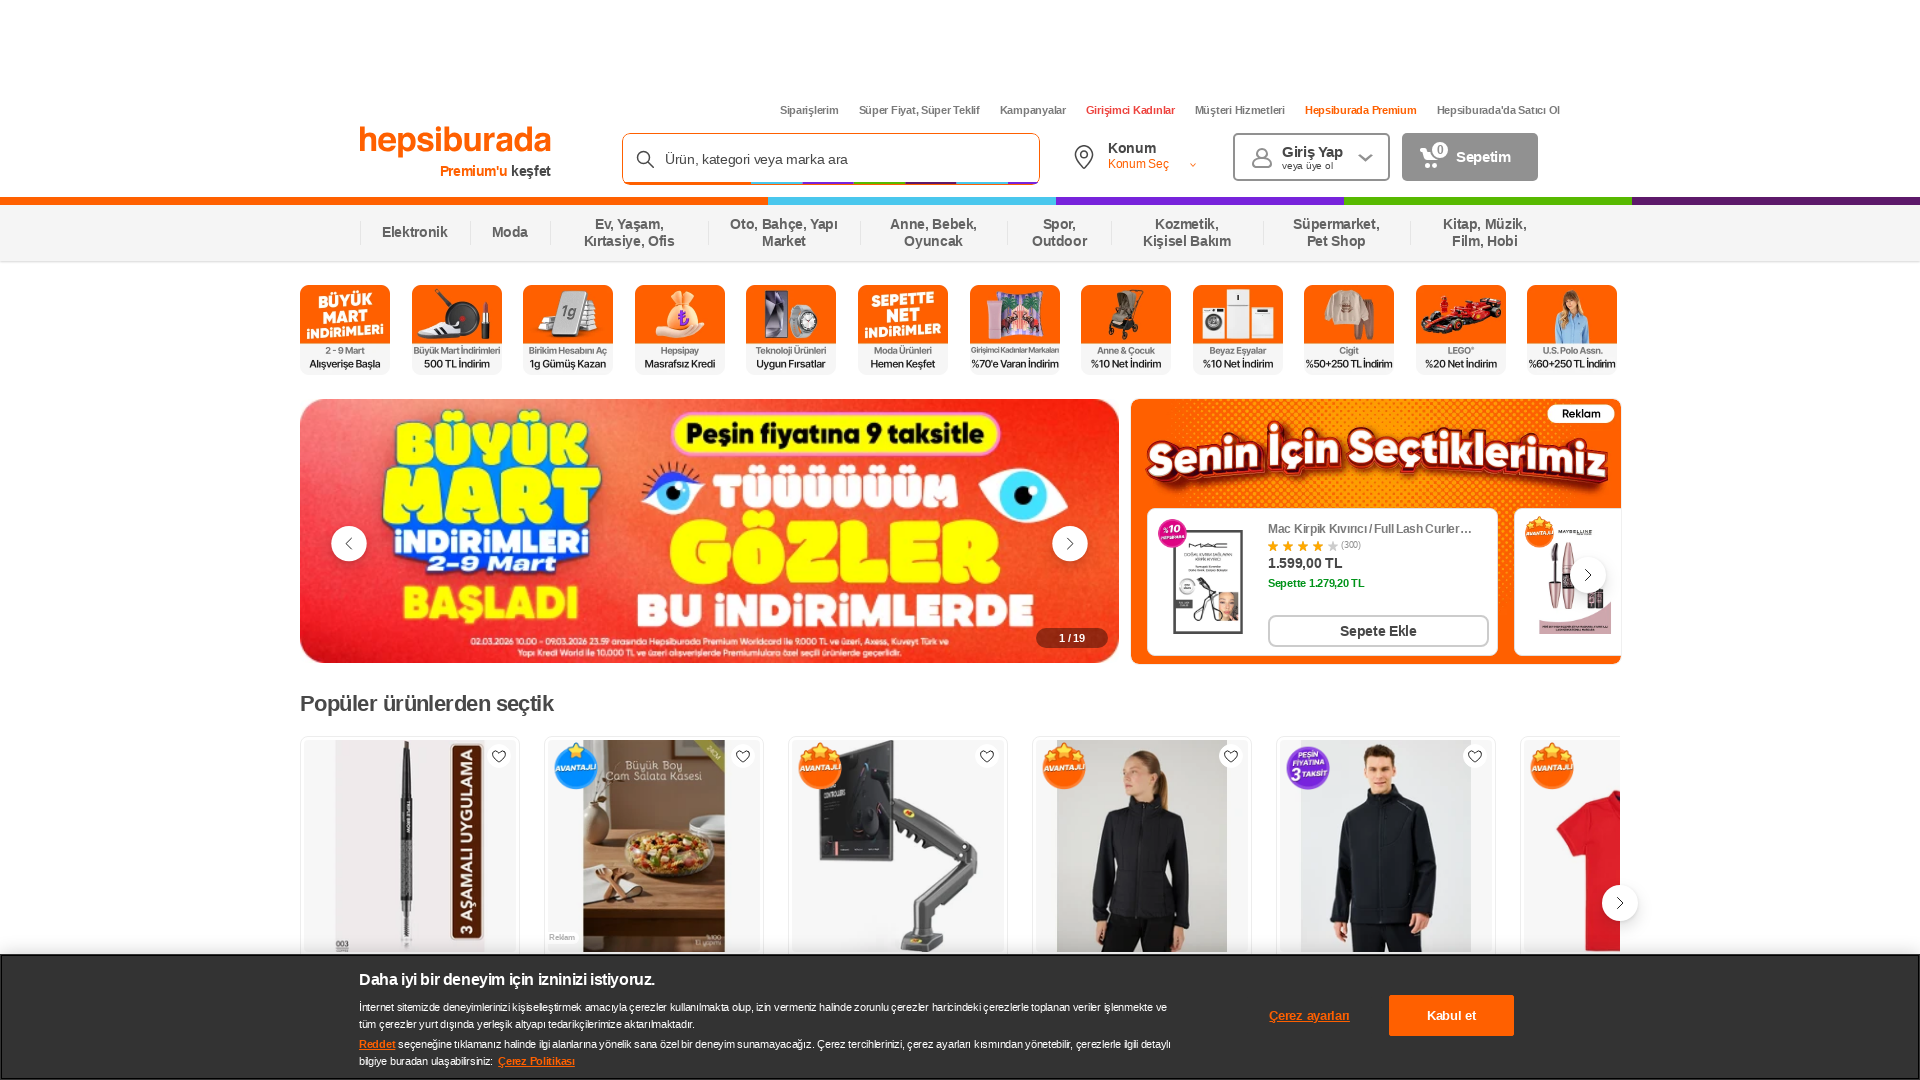

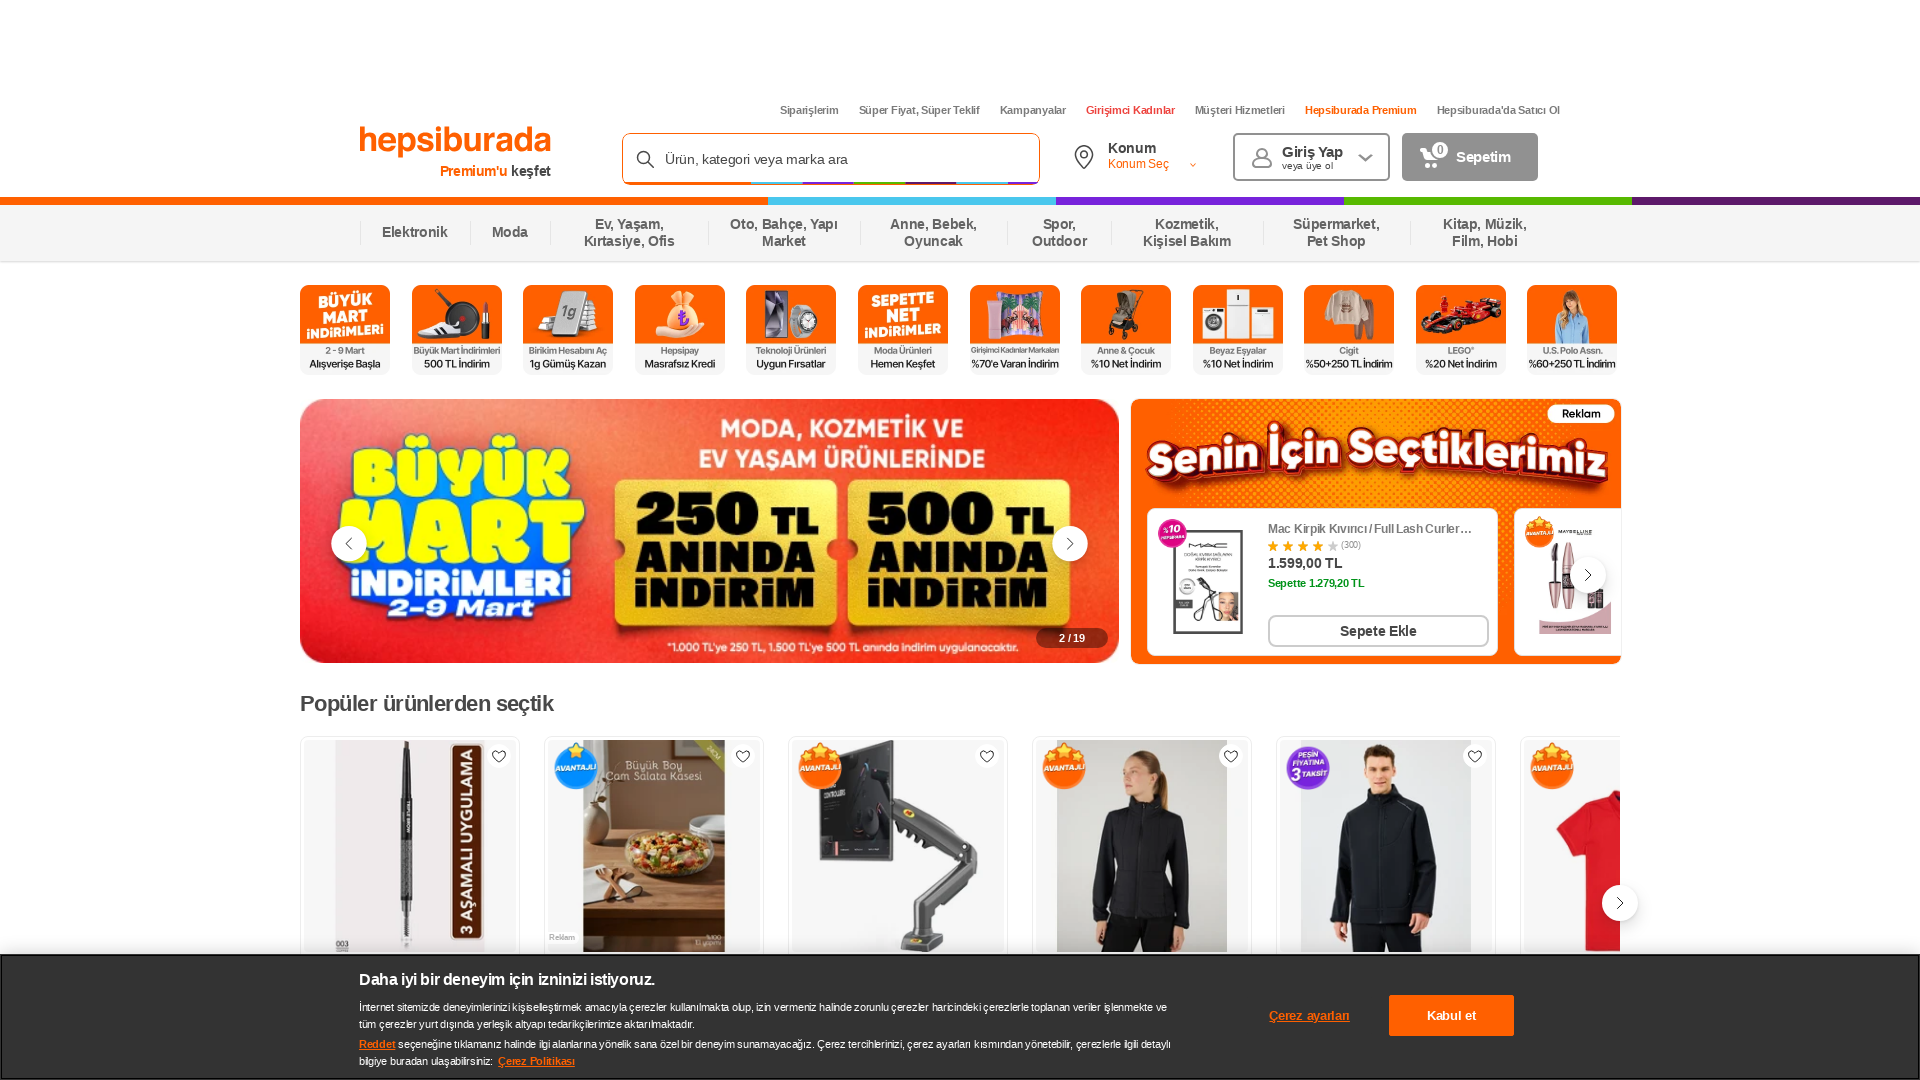